Navigates to the Showpo UK homepage and verifies the page title contains "Showpo"

Starting URL: https://www.showpo.com/uk/

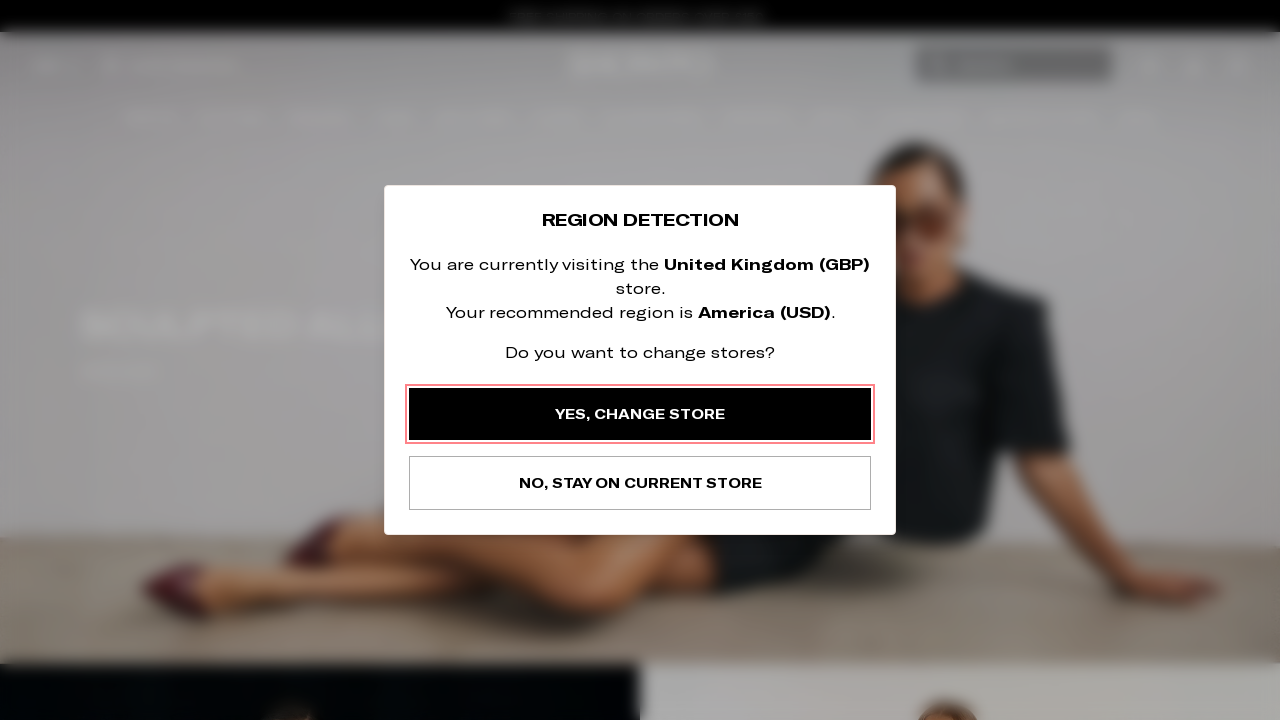

Navigated to Showpo UK homepage
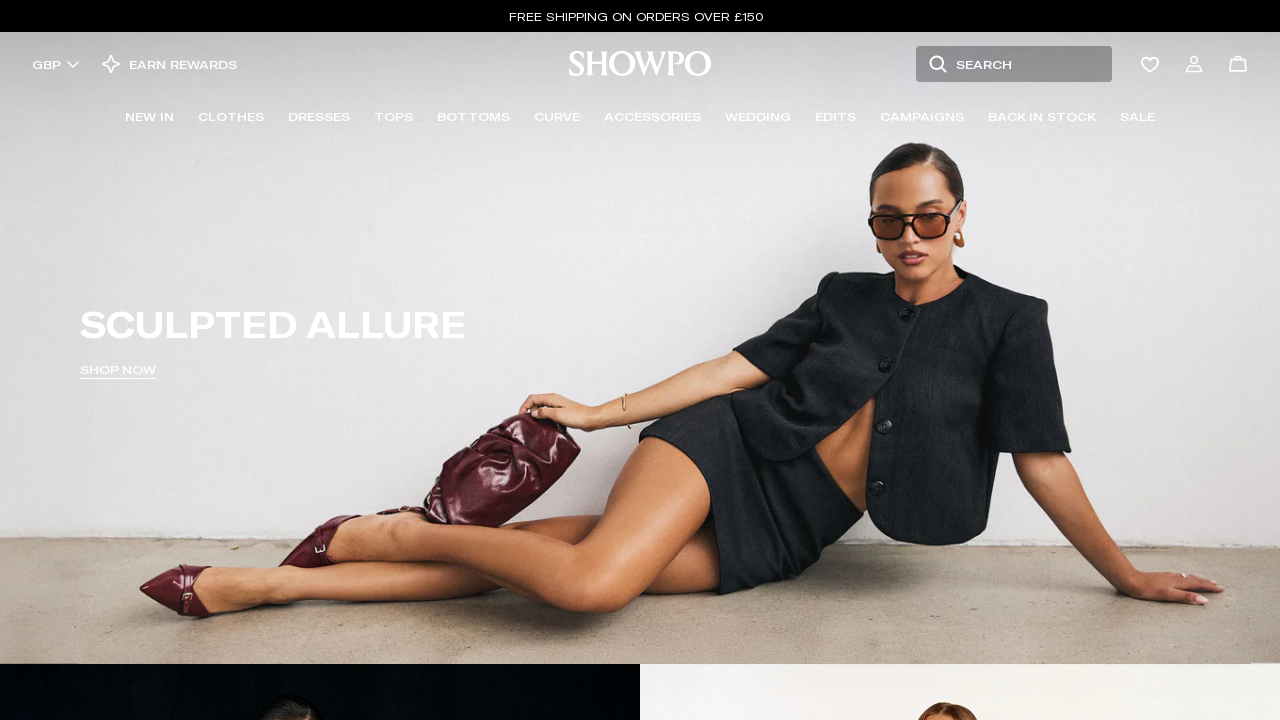

Verified page title contains 'Showpo'
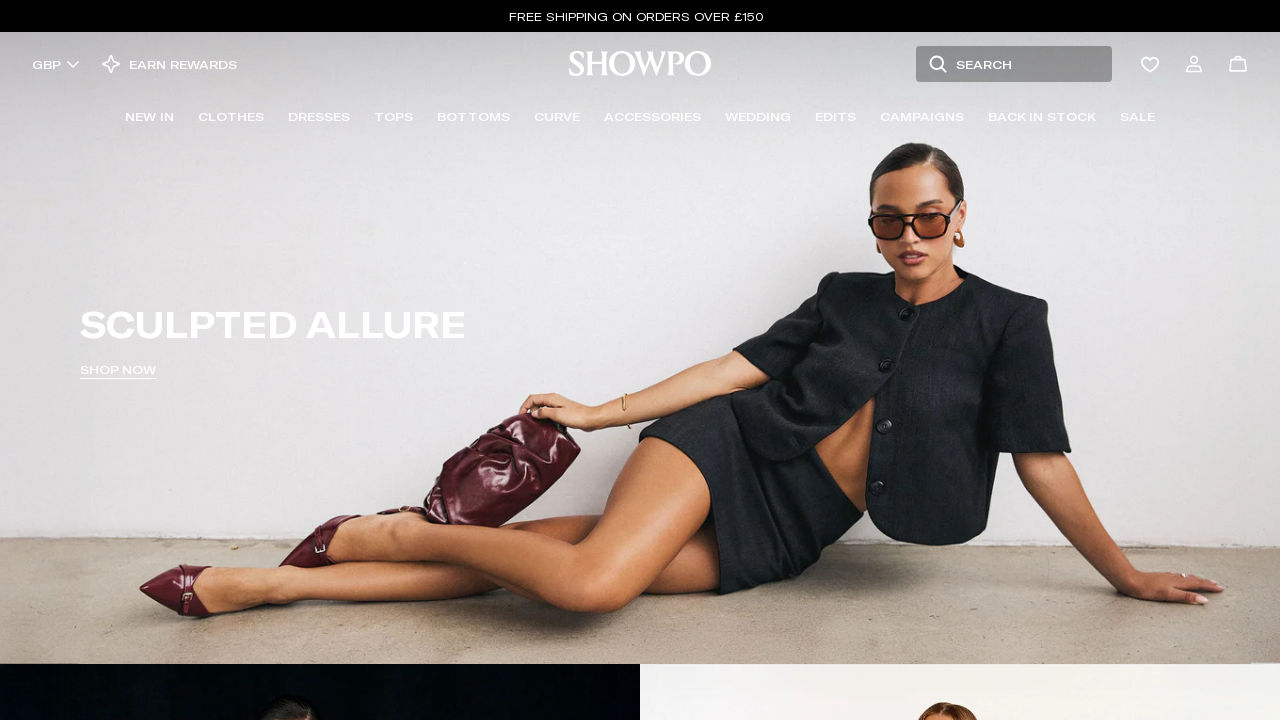

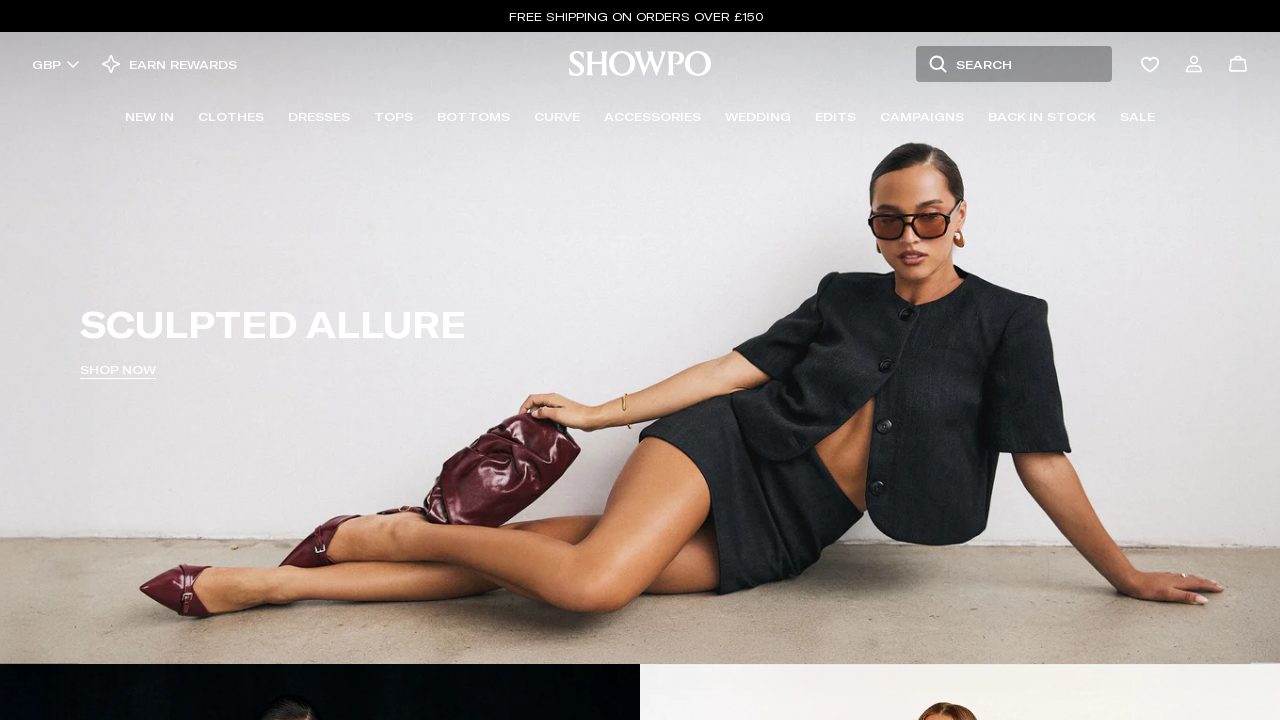